Tests JavaScript information alert by clicking a button, accepting the alert, and verifying the success message is displayed.

Starting URL: https://loopcamp.vercel.app/javascript-alerts.html

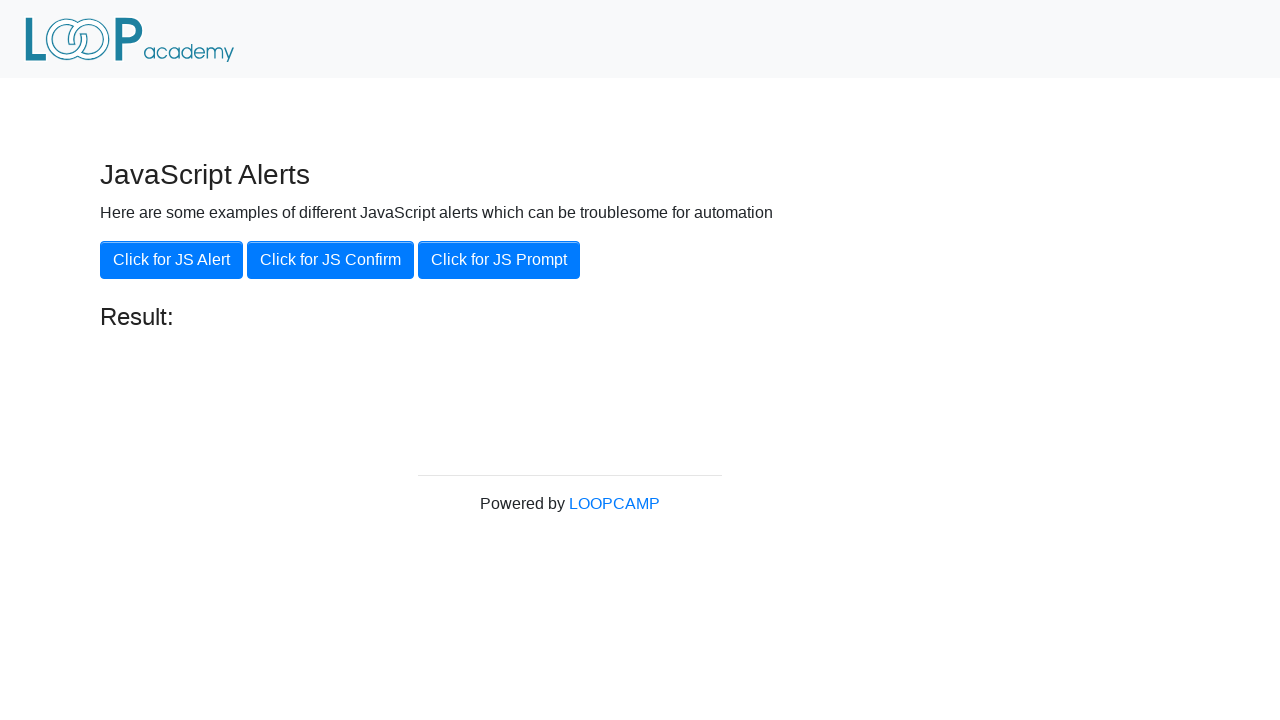

Set up dialog handler to accept the alert
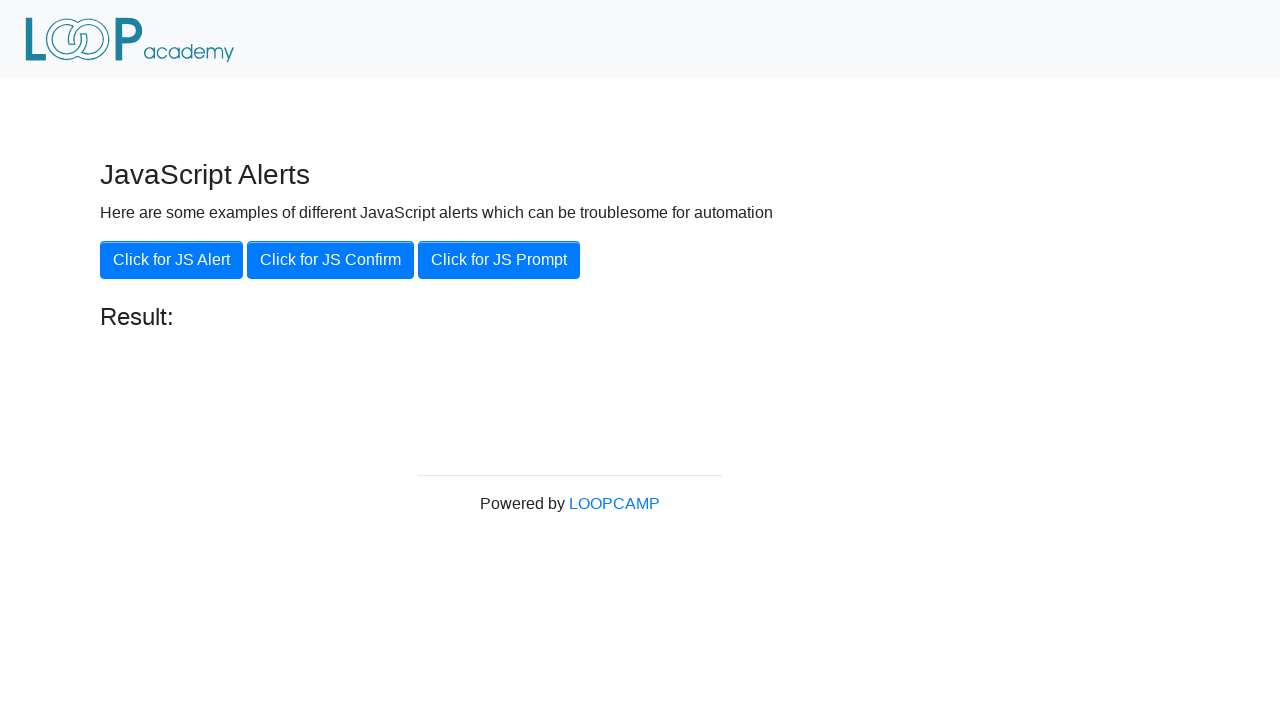

Clicked the 'Click for JS Alert' button at (172, 260) on xpath=//button[.='Click for JS Alert']
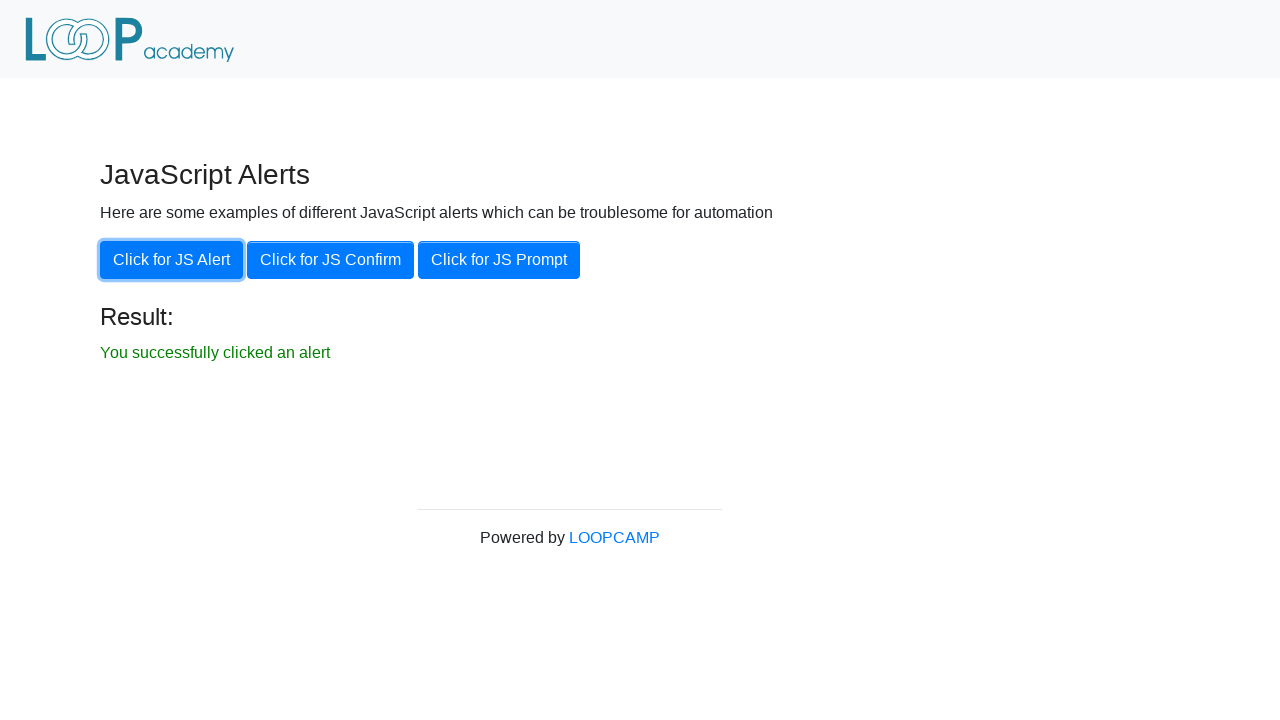

Success message appeared after accepting the alert
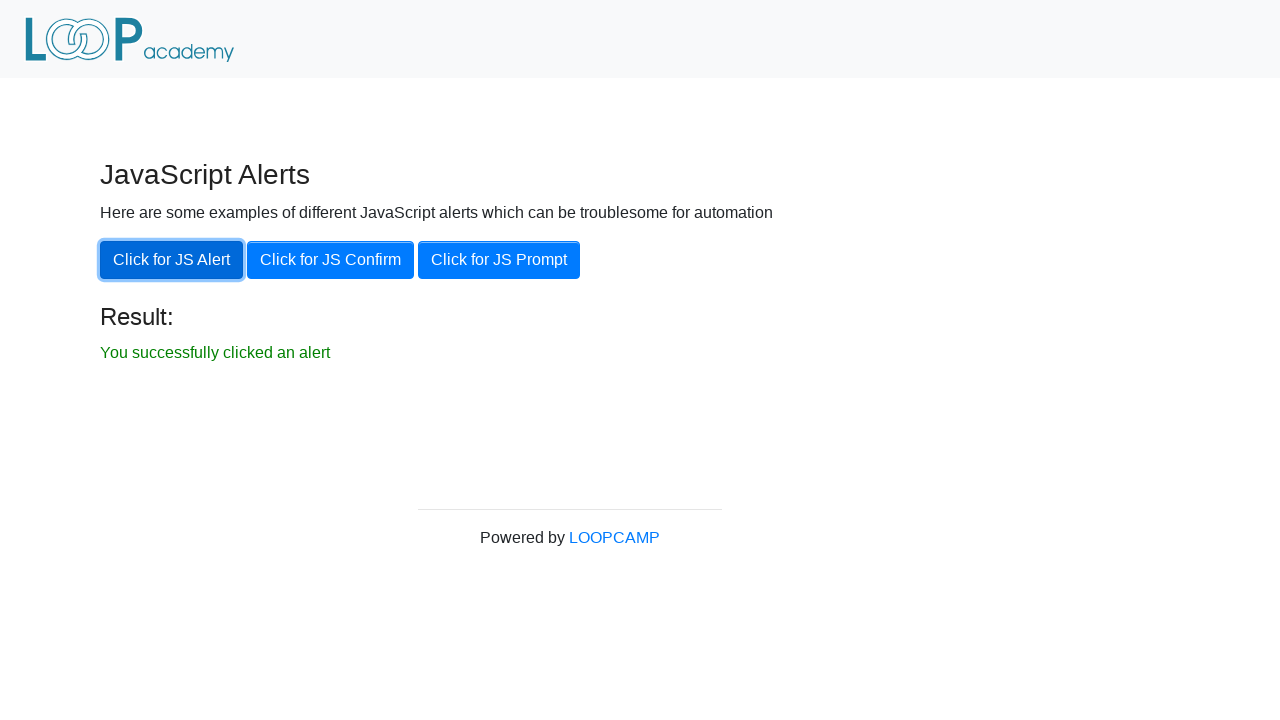

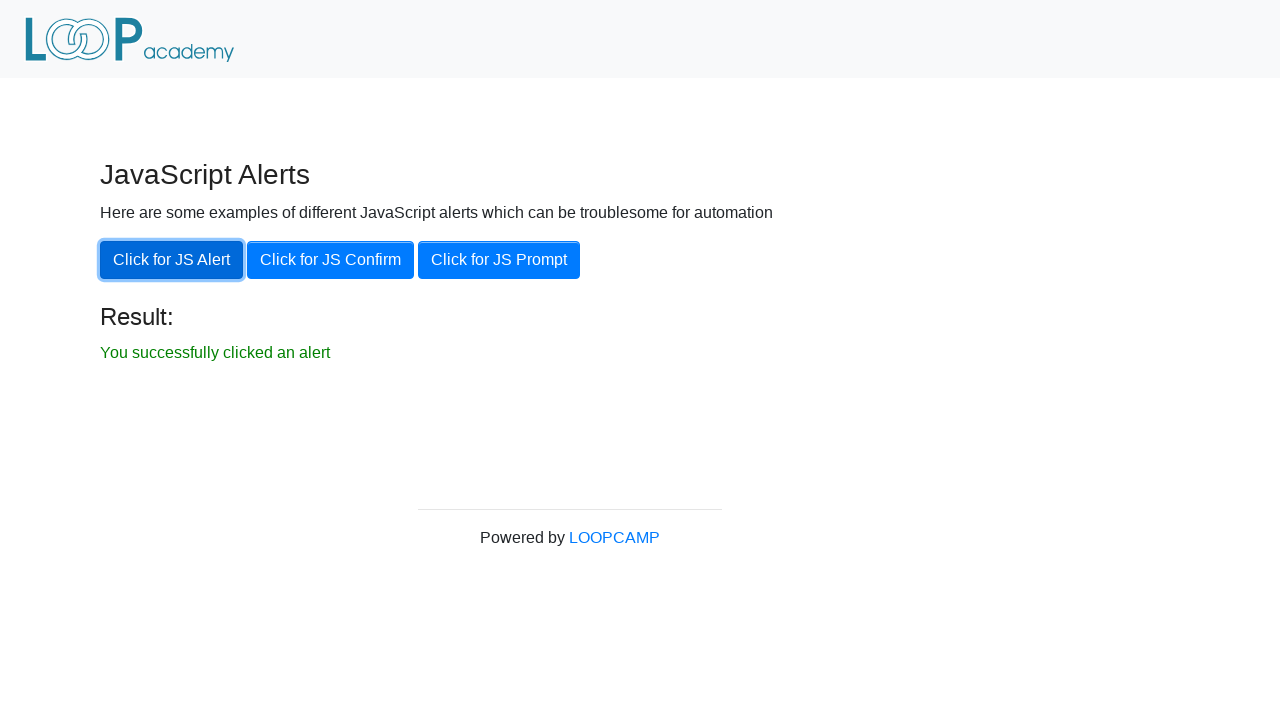